Tests various UI elements on an automation practice page including alerts, multi-window handling, dropdowns, and checkboxes

Starting URL: https://rahulshettyacademy.com/AutomationPractice/

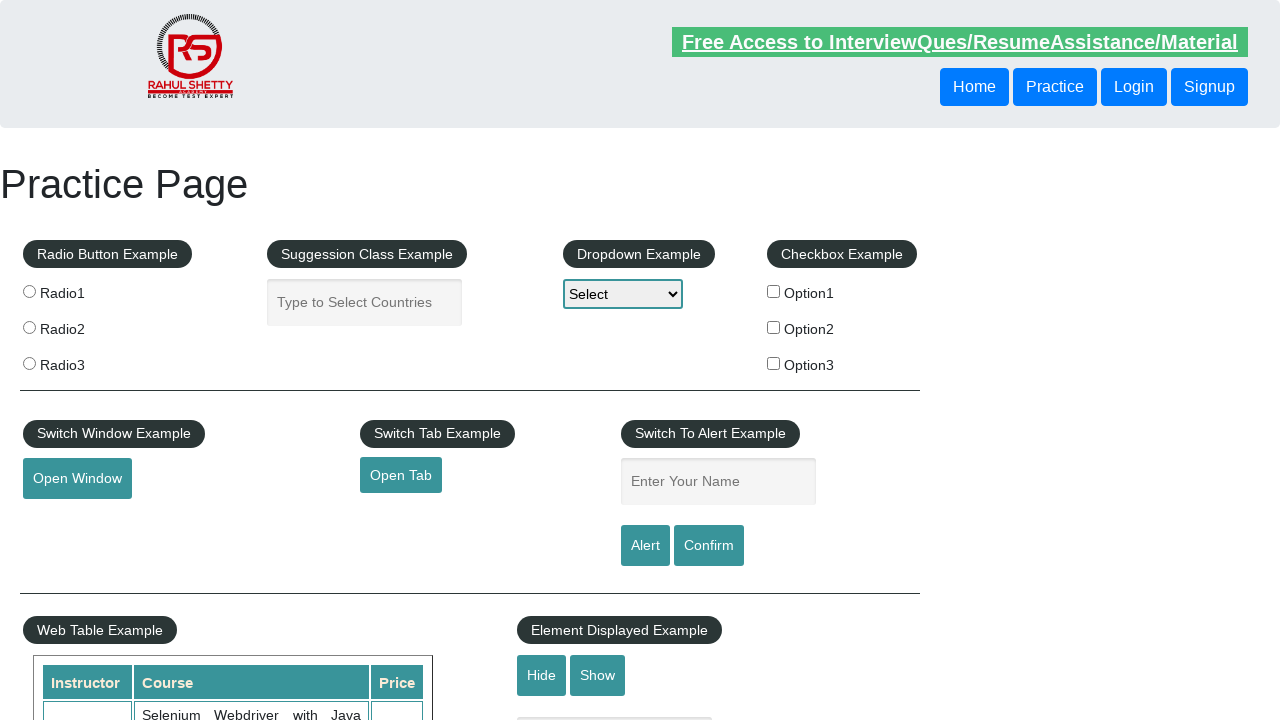

Clicked alert button to trigger first alert at (645, 546) on #alertbtn
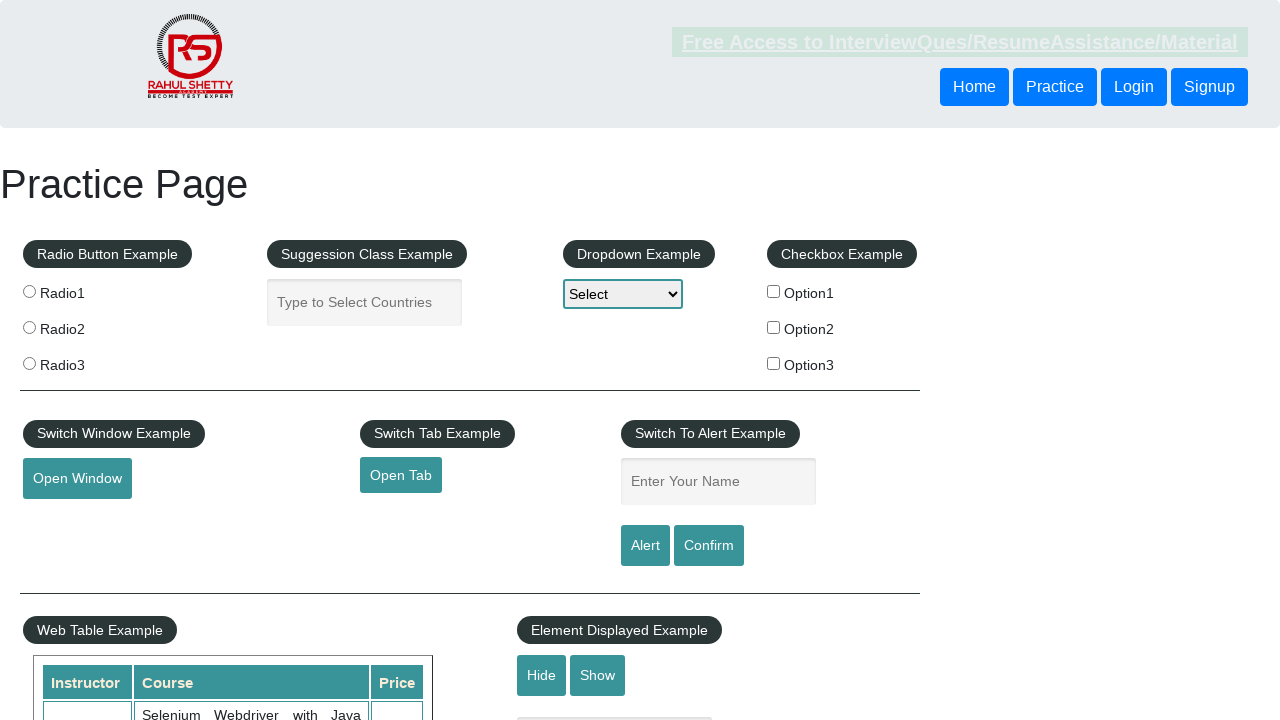

Set up dialog handler to accept alerts
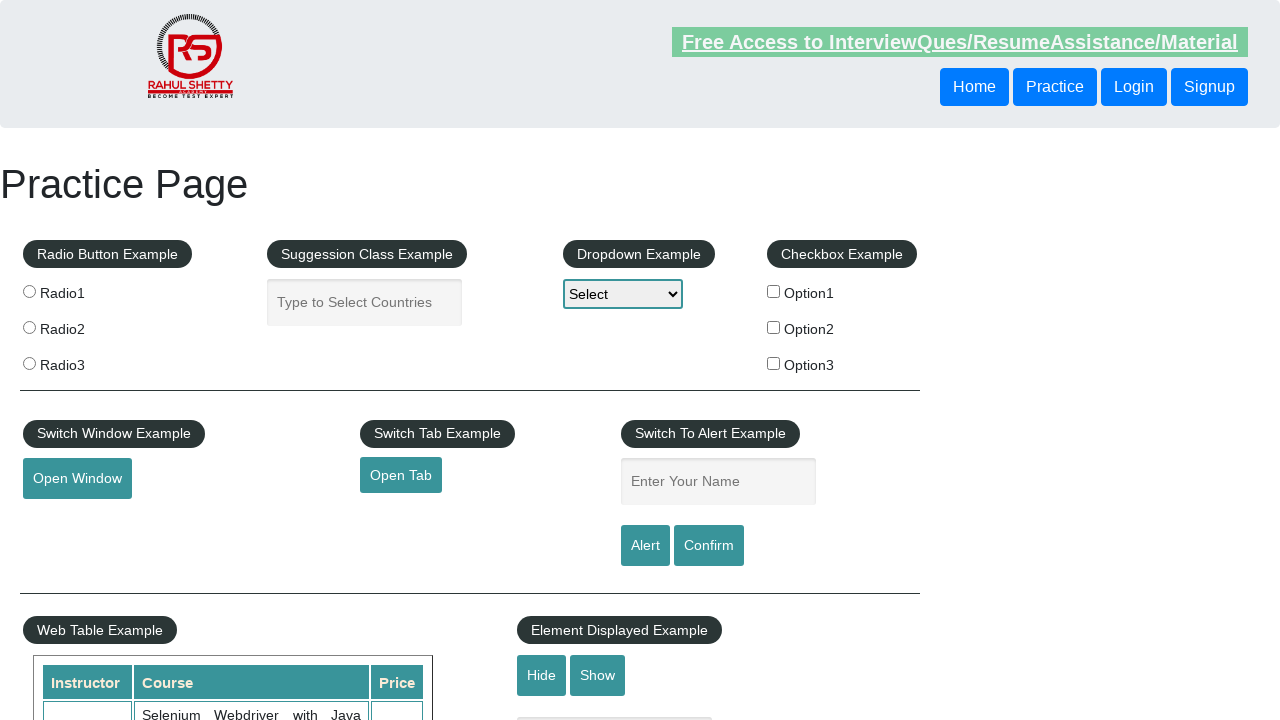

Clicked open window button at (77, 479) on #openwindow
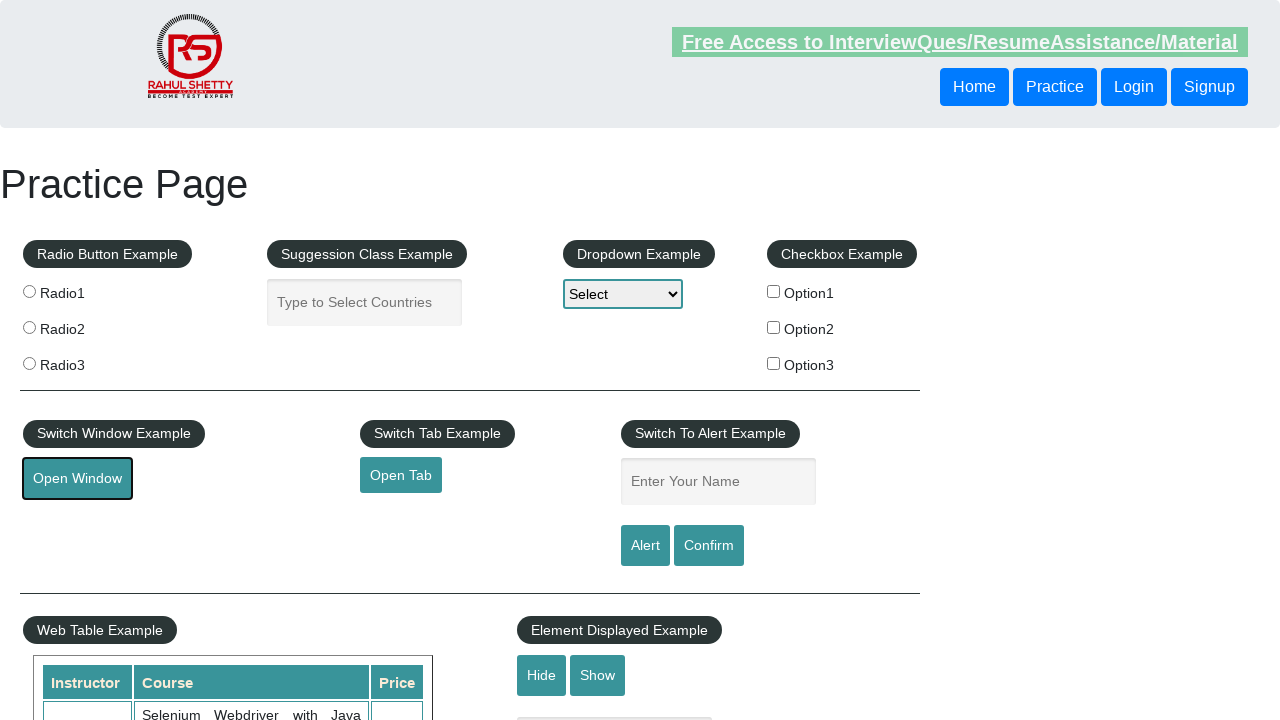

New window opened and captured
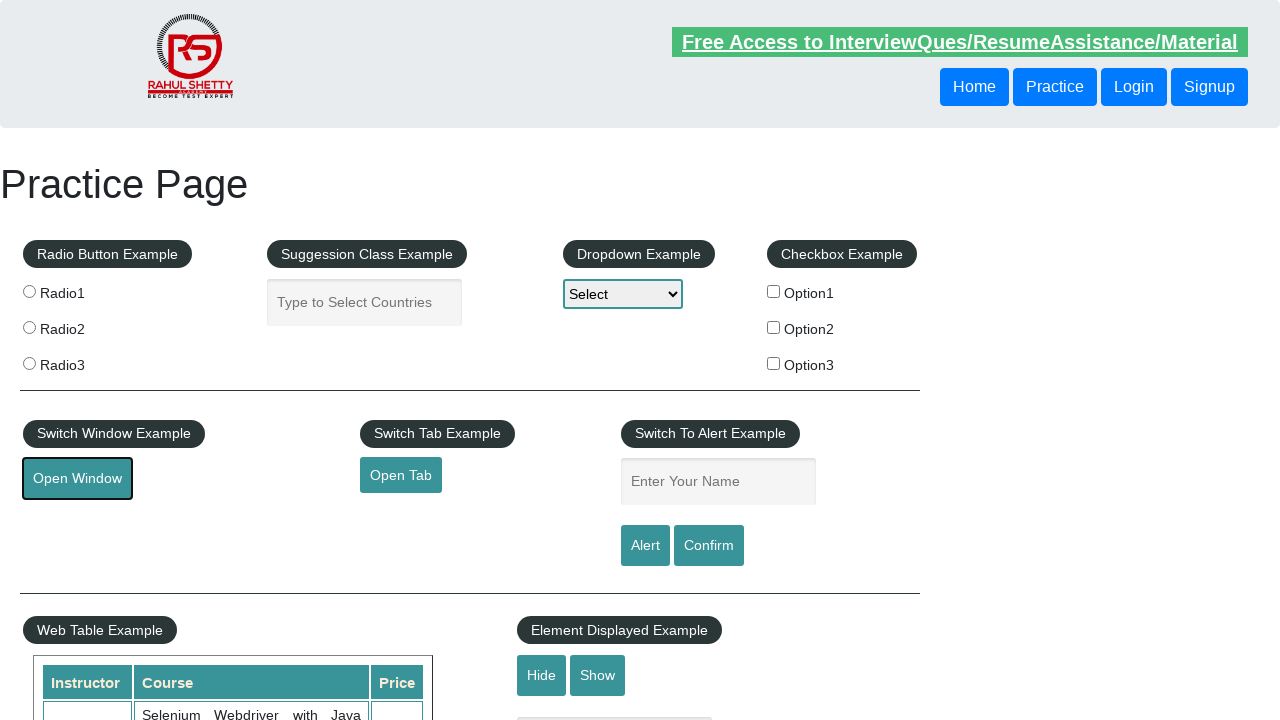

Closed the new window
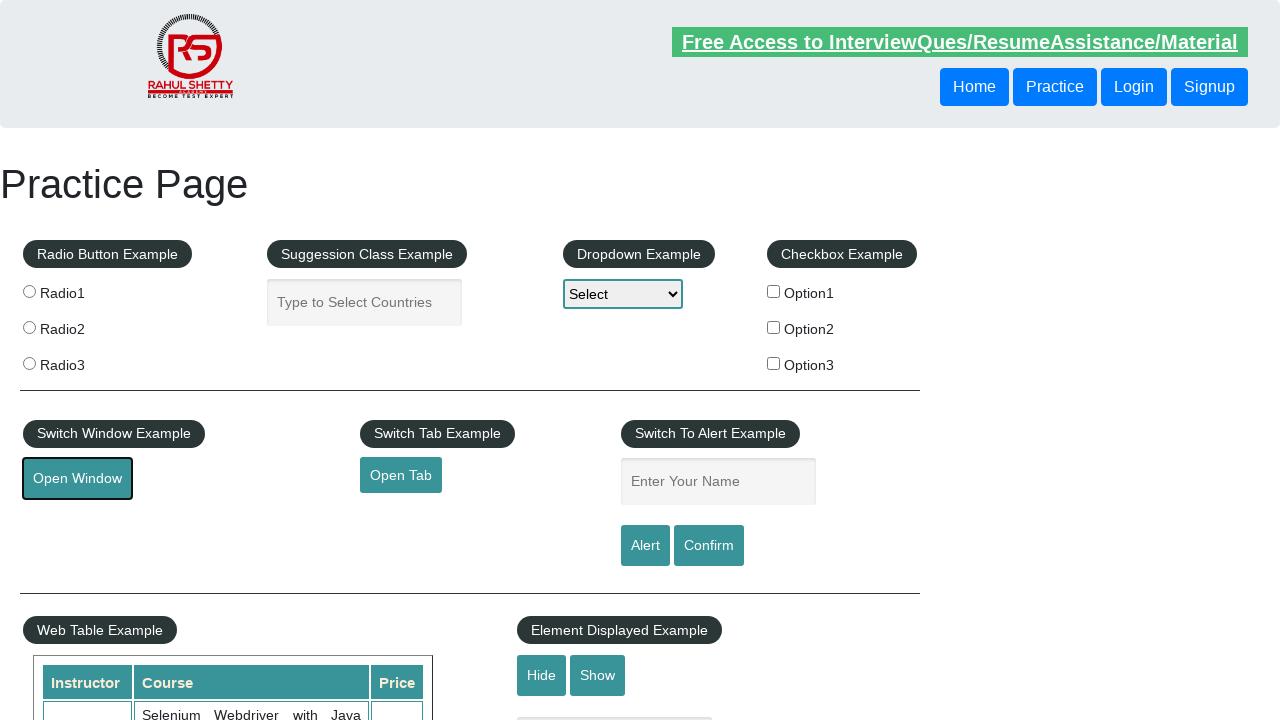

Selected 'Option2' from dropdown by label on #dropdown-class-example
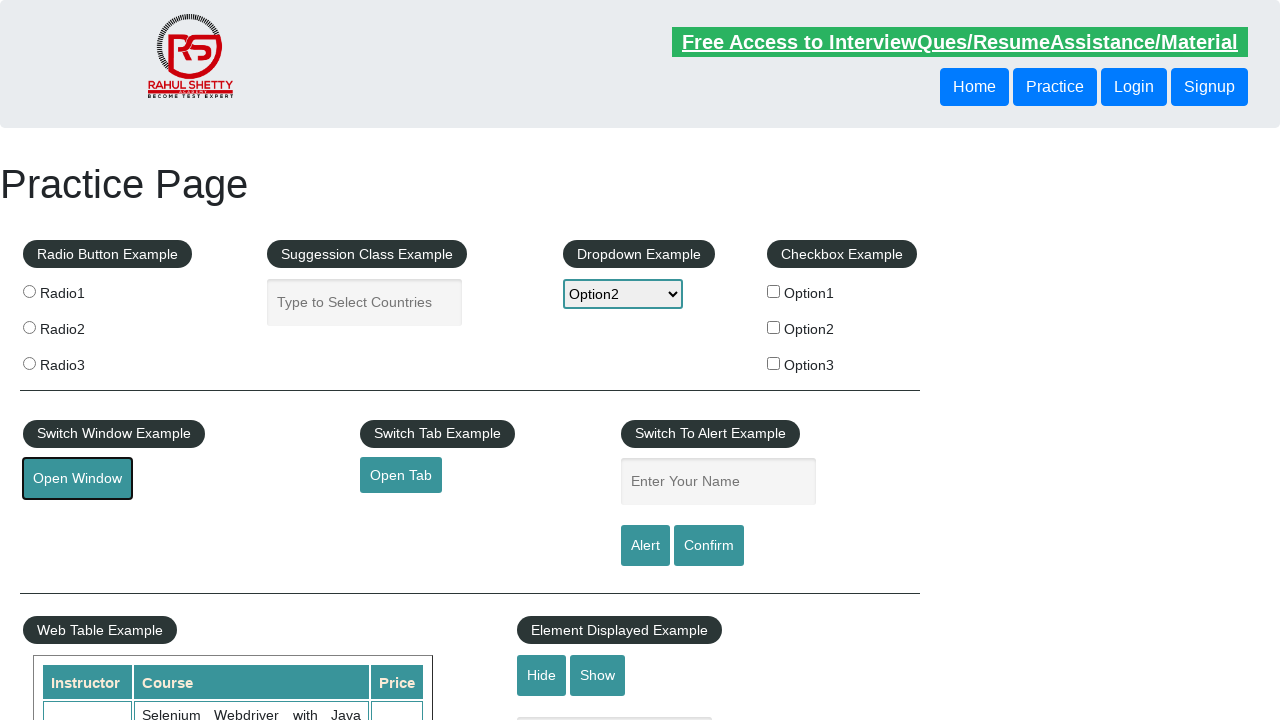

Selected 'option3' from dropdown by value on #dropdown-class-example
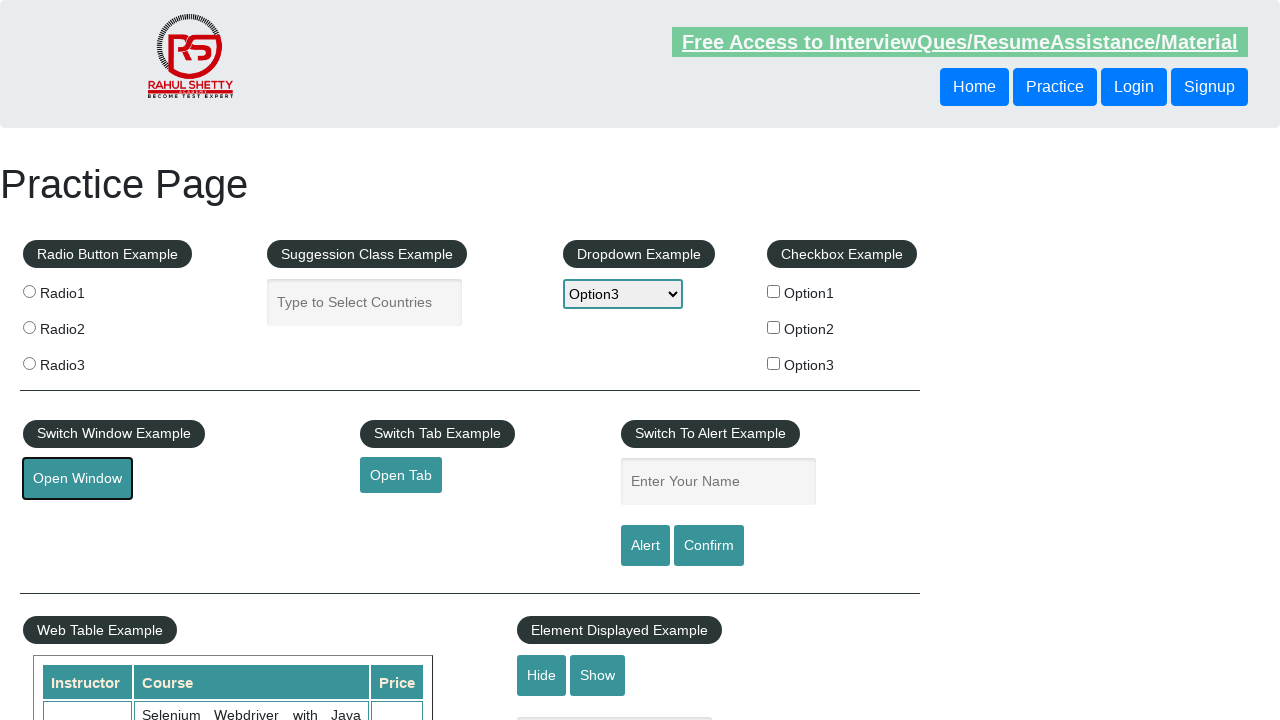

Selected dropdown option at index 1 on #dropdown-class-example
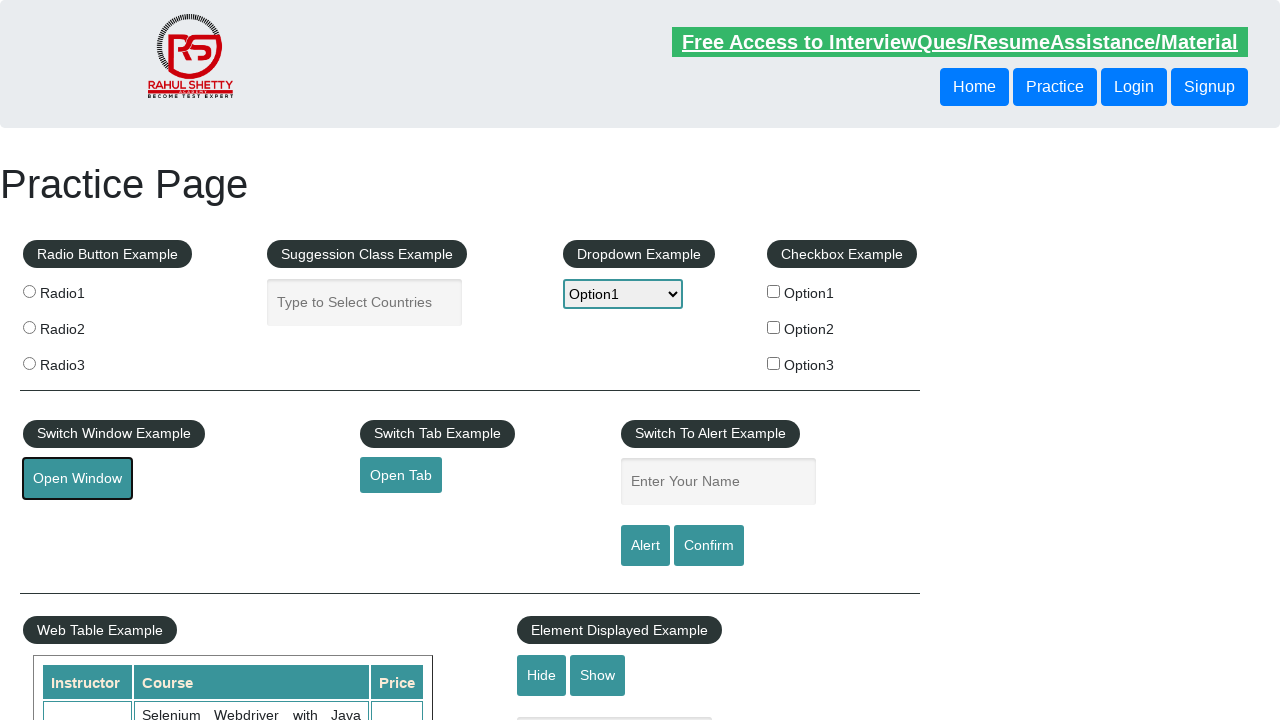

Located all checkbox elements on the page
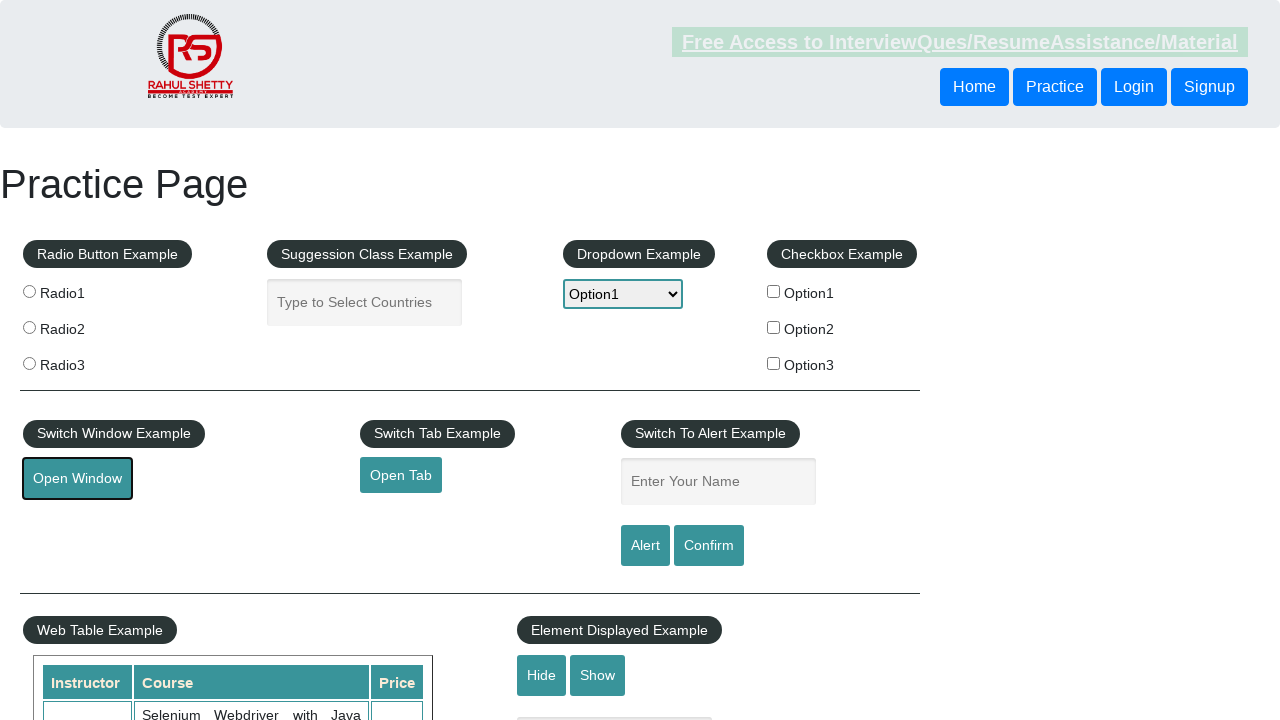

Found 3 checkboxes on the page
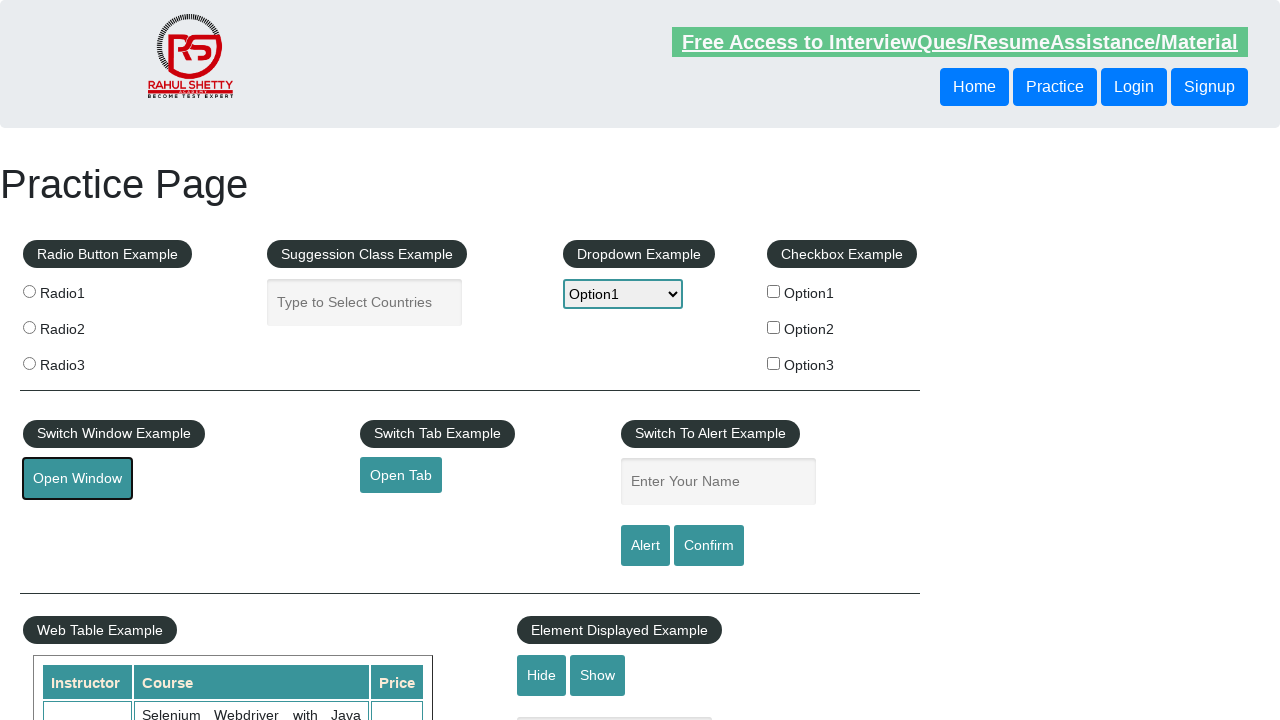

Checked checkbox element at index 0
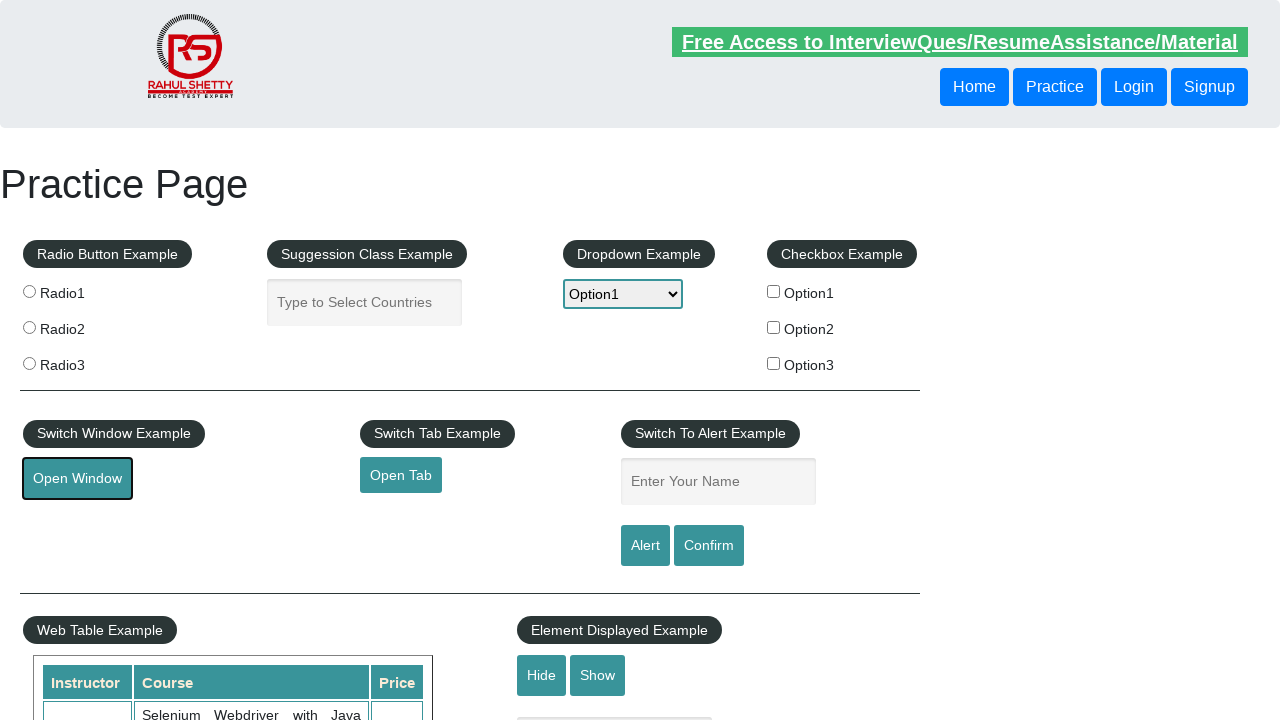

Checked checkbox element at index 1
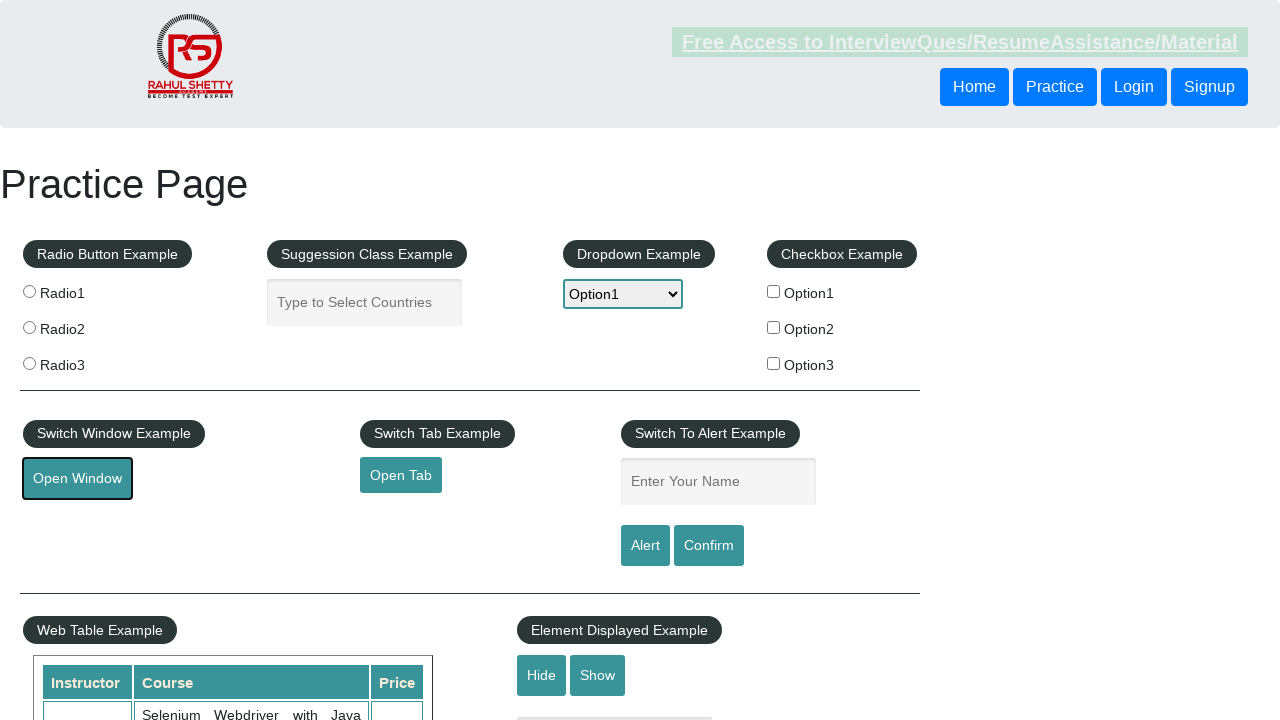

Clicked checkbox with value 'option2' at (774, 327) on xpath=//input[@type='checkbox'] >> nth=1
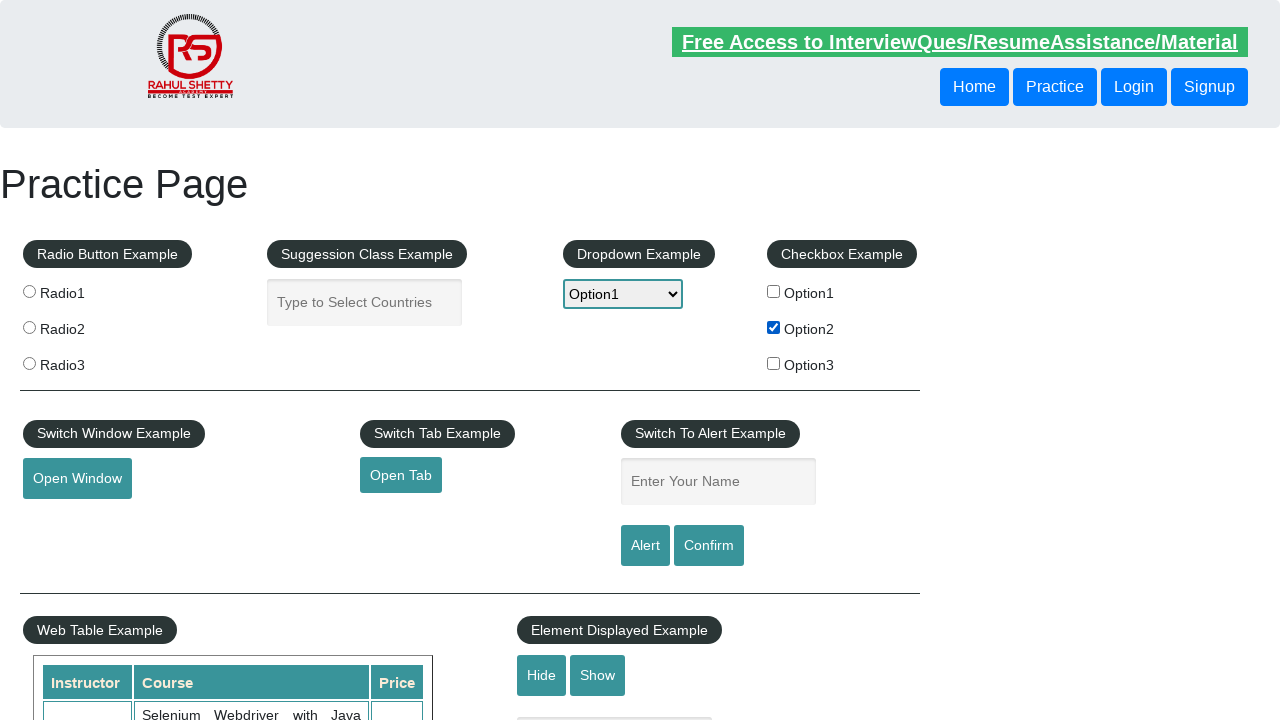

Filled name input field with 'Guru' on #name
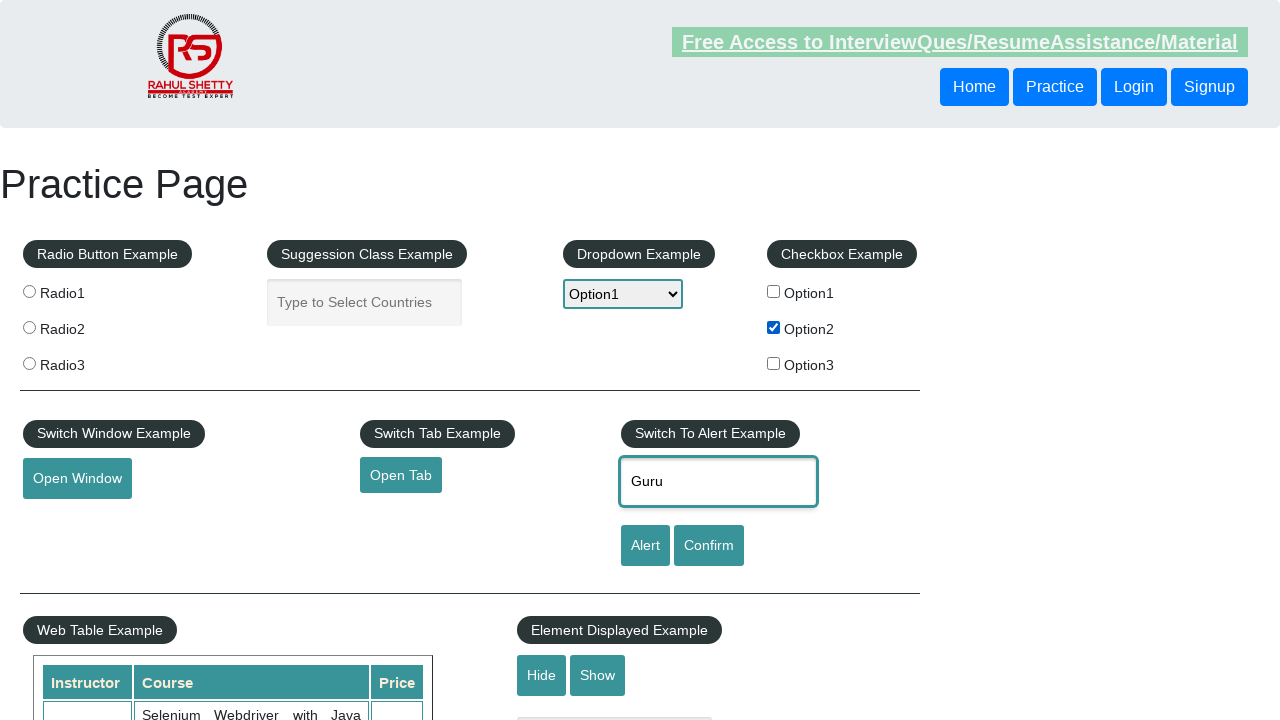

Clicked alert button with name input at (645, 546) on #alertbtn
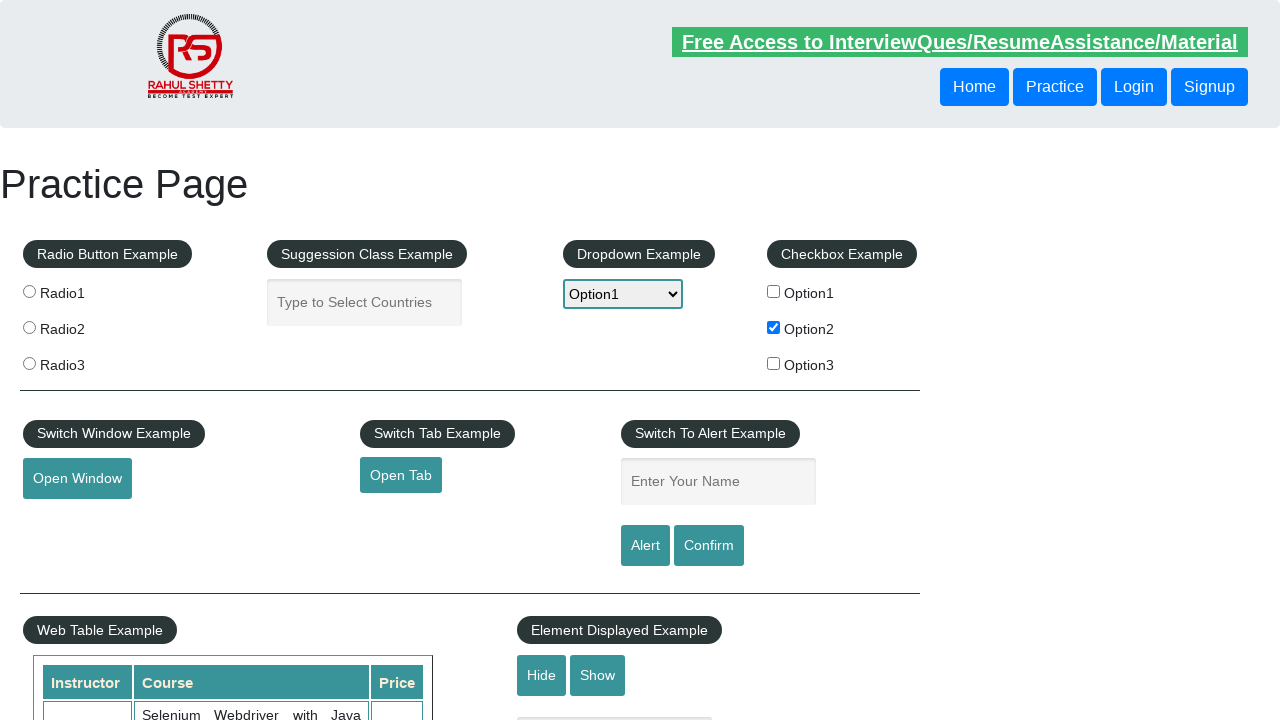

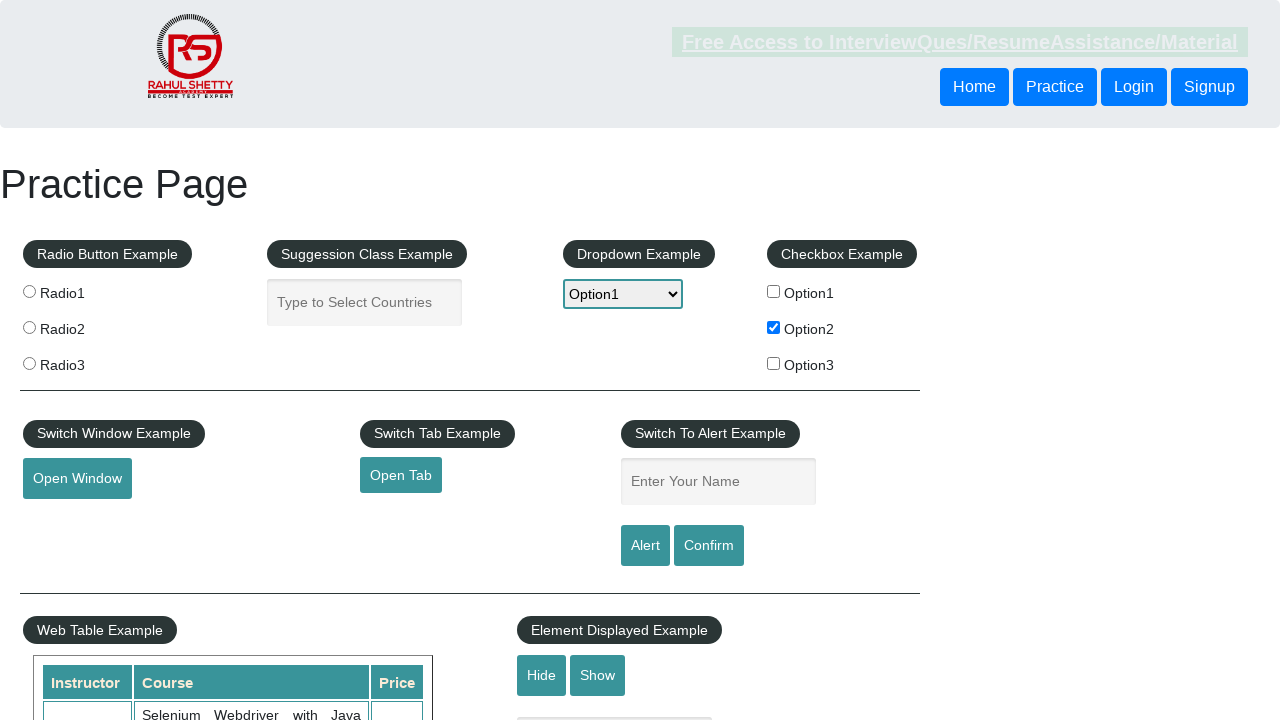